Tests checkbox interaction on a dynamic controls page by verifying the initial unselected state, clicking the checkbox to select it, and verifying the selected state.

Starting URL: https://training-support.net/webelements/dynamic-controls

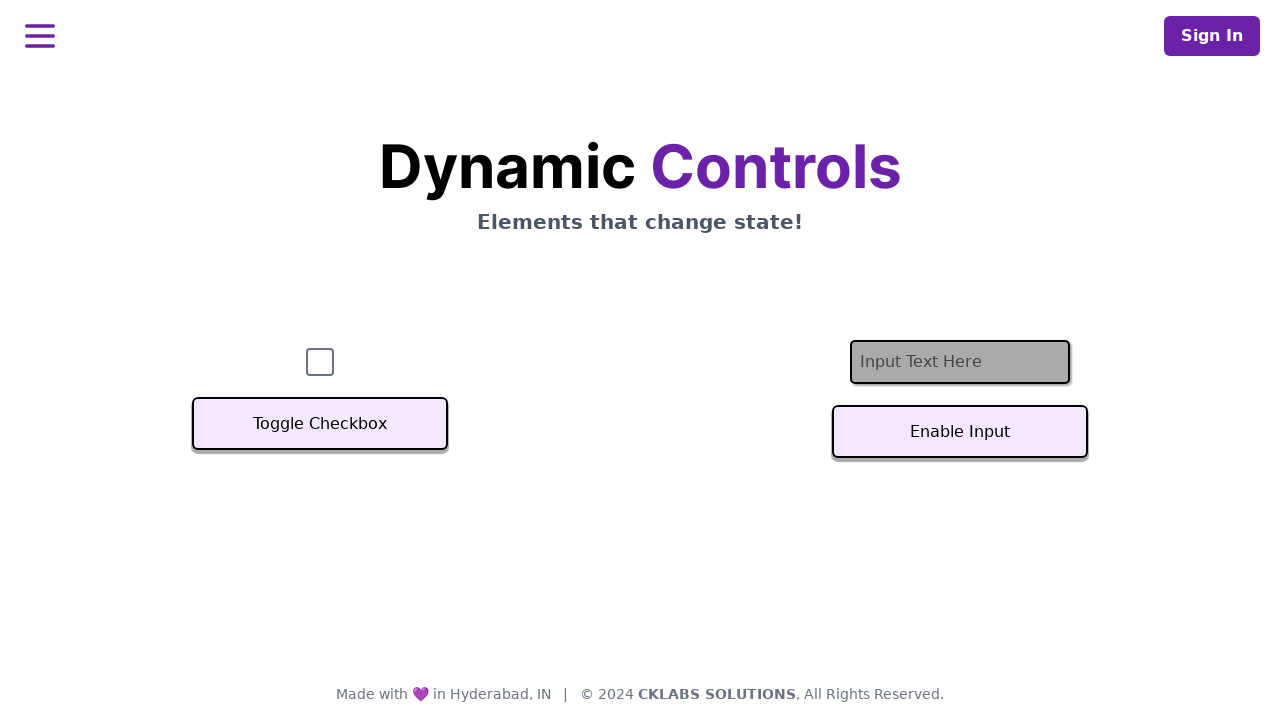

Checkbox element loaded and visible
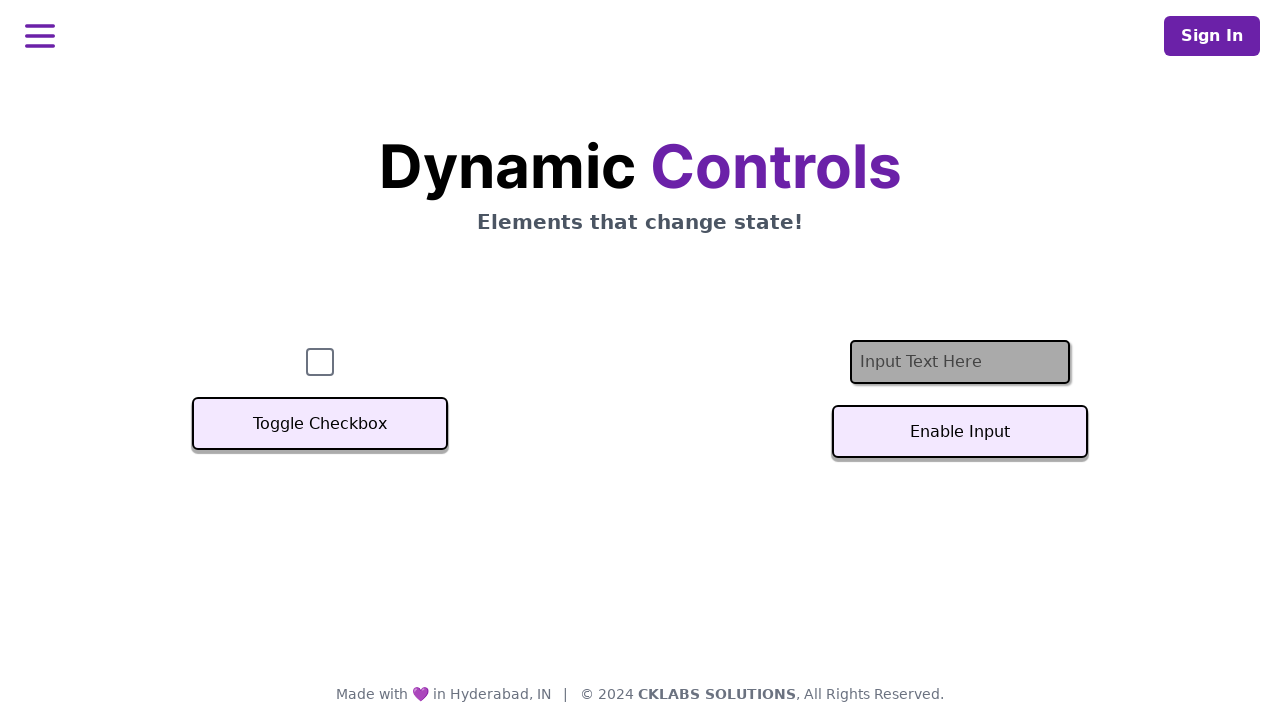

Verified initial checkbox state: False
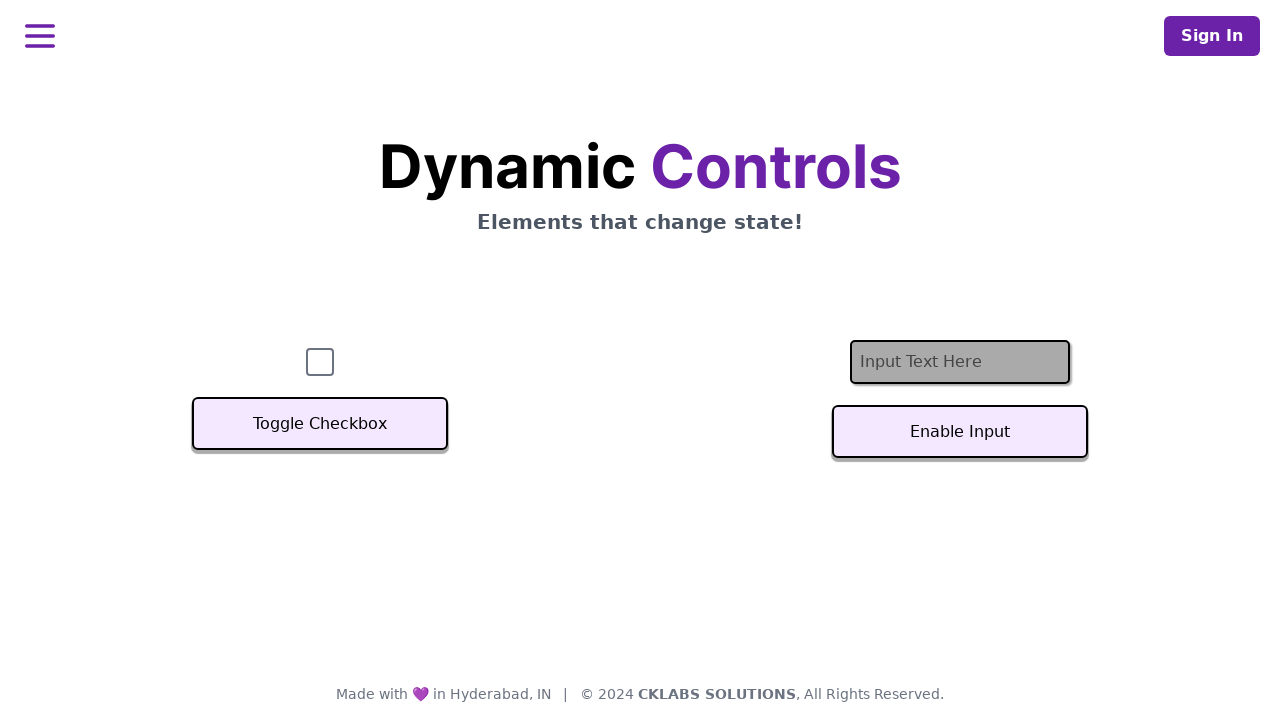

Clicked checkbox to select it at (320, 362) on input#checkbox
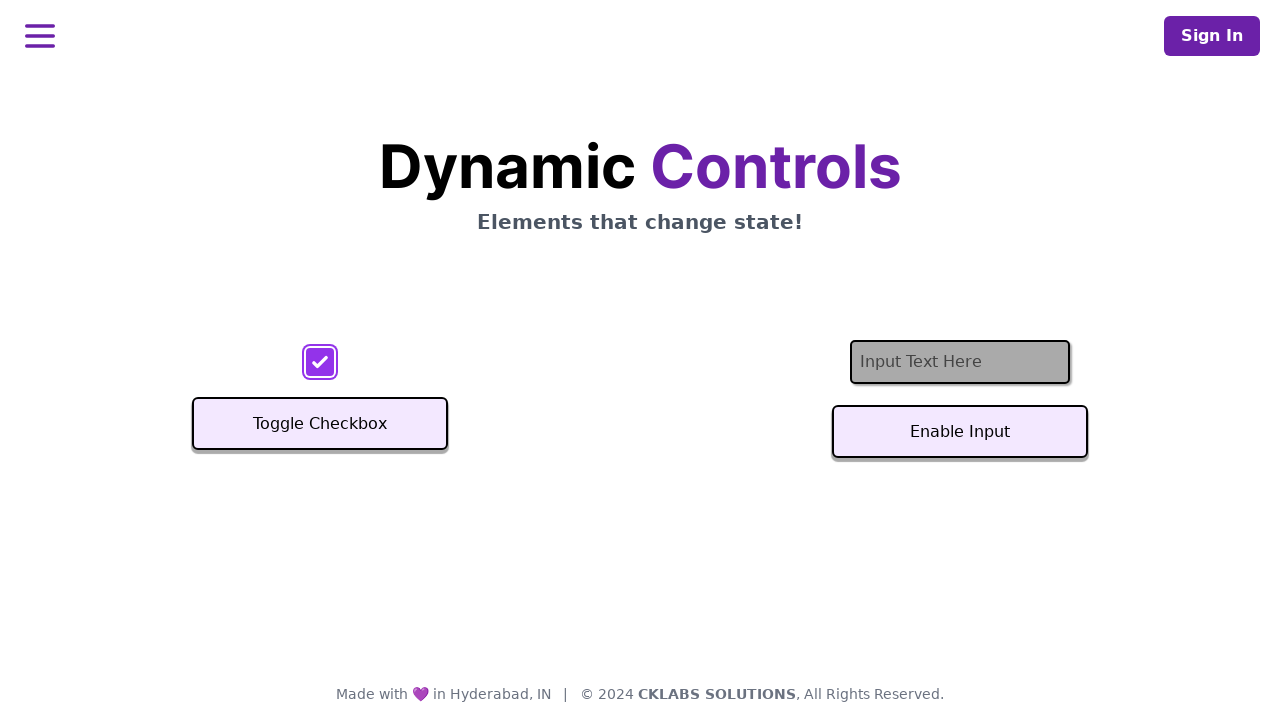

Verified checkbox state after click: True
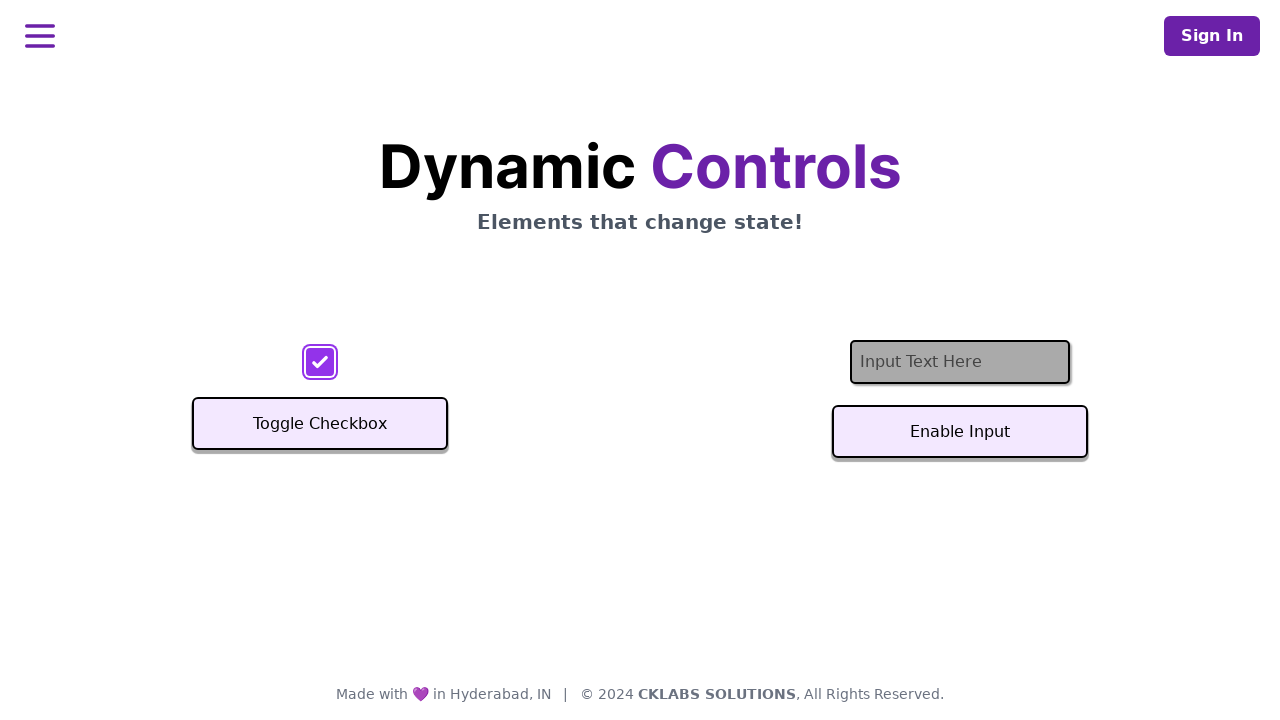

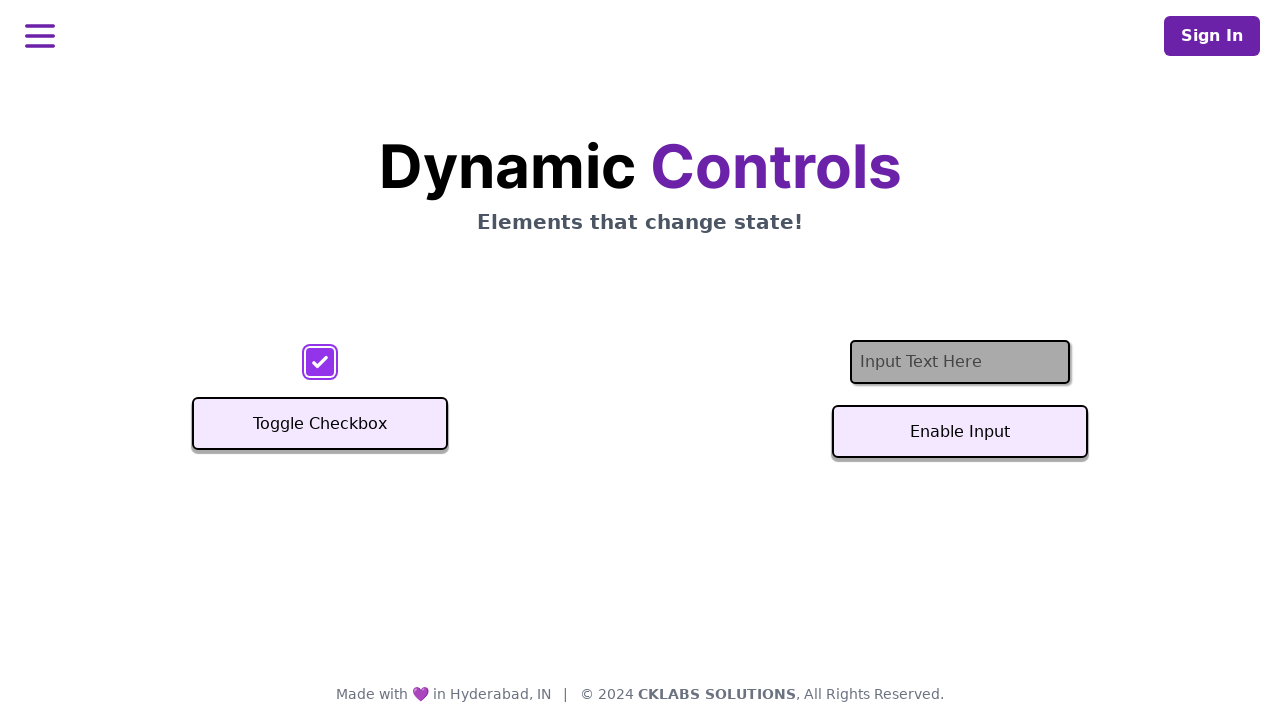